Tests handling a timed alert that appears after a delay

Starting URL: https://demoqa.com/alerts

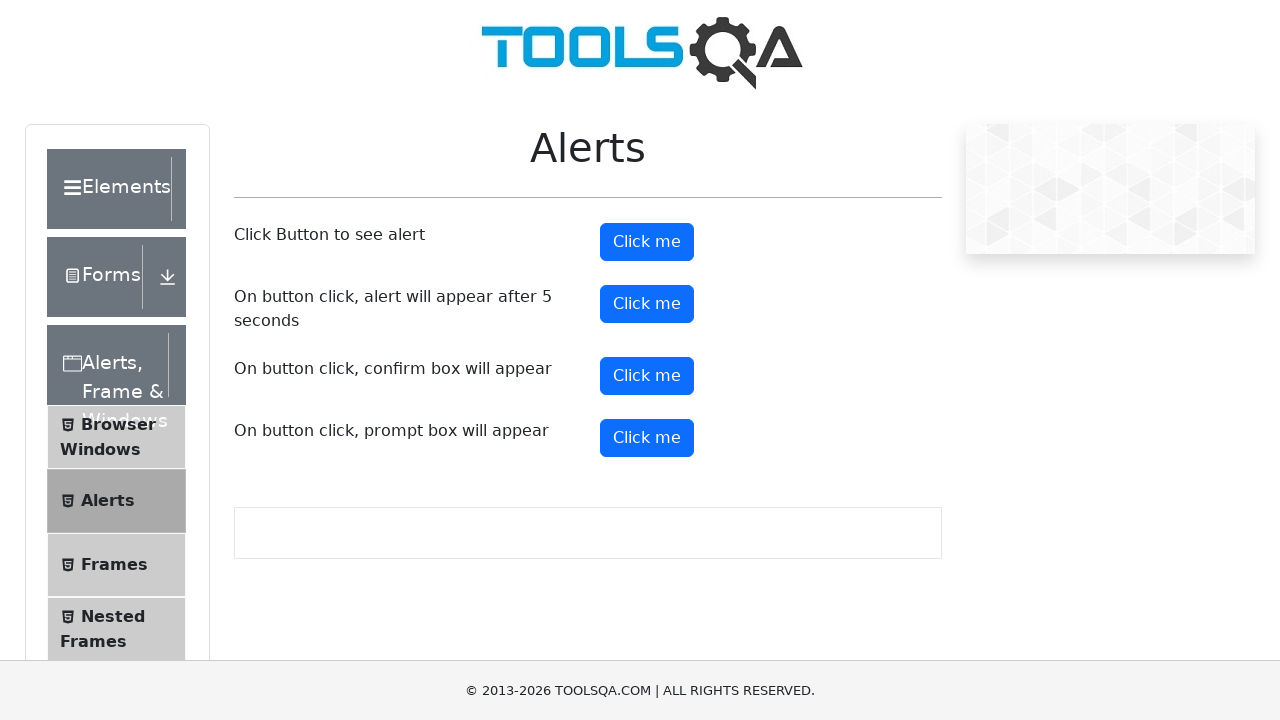

Set up dialog handler to automatically accept alerts
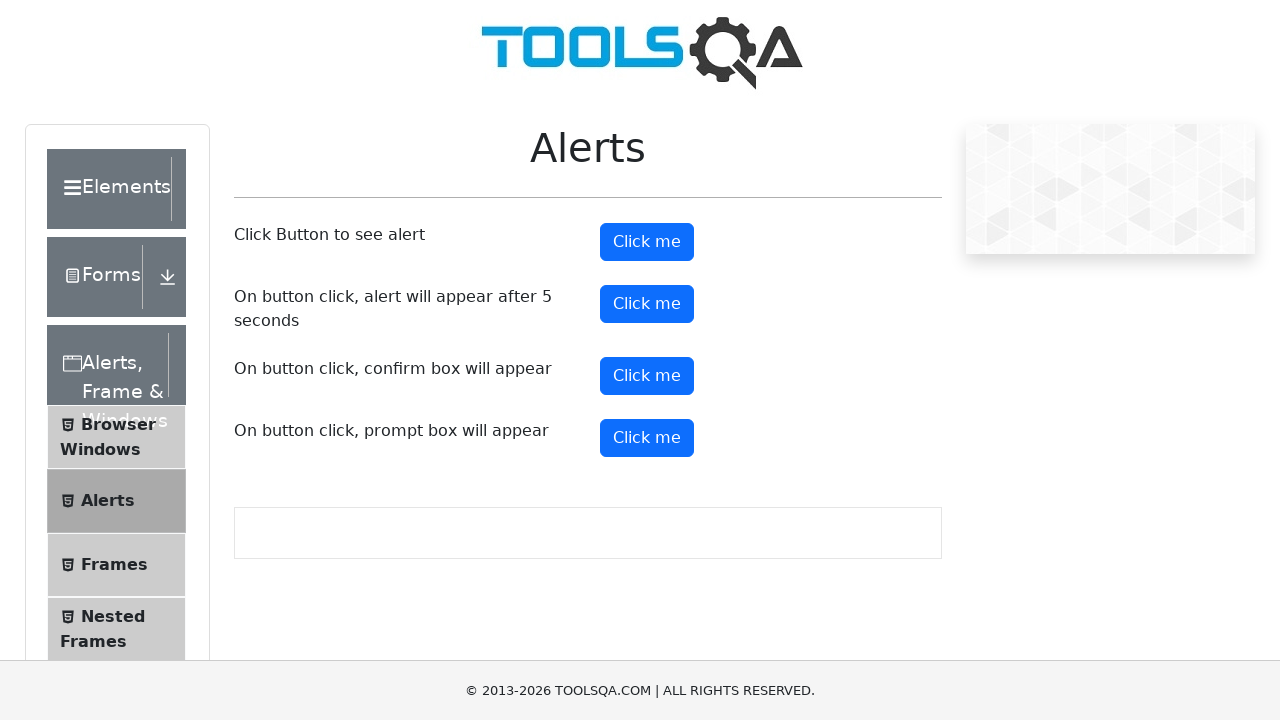

Clicked the timer alert button to trigger timed alert at (647, 304) on #timerAlertButton
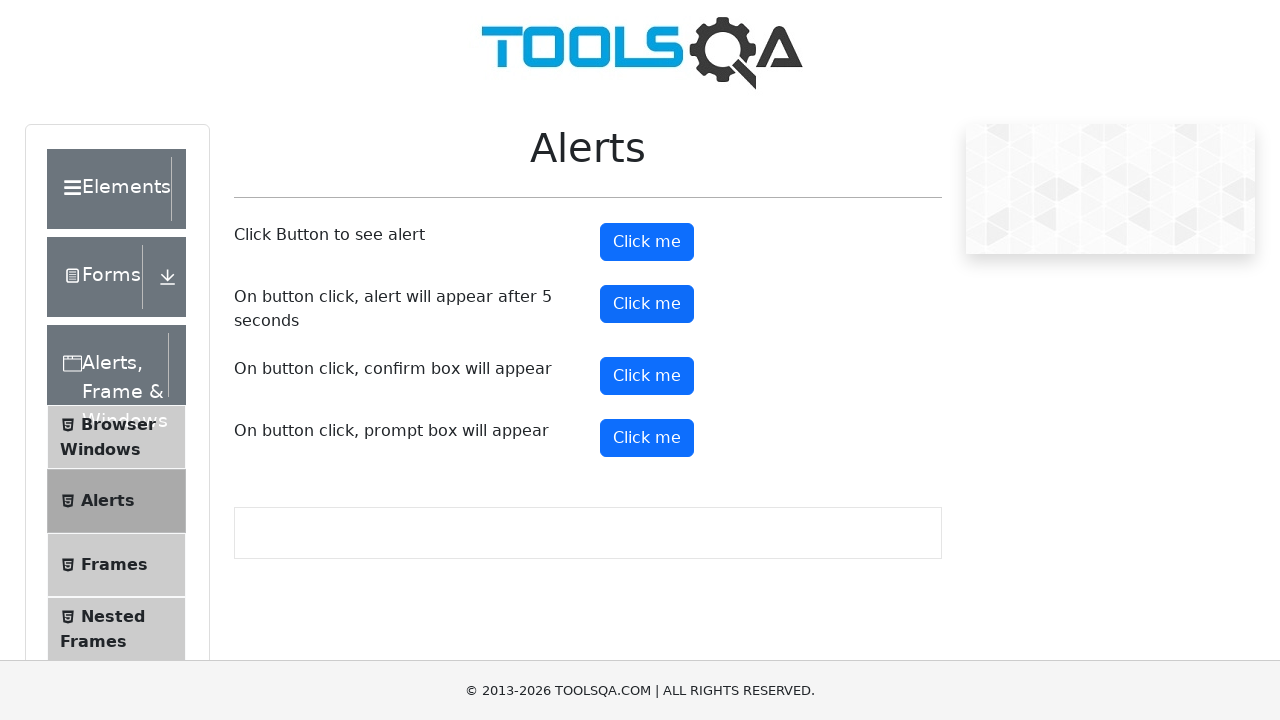

Alert appeared and was handled after delay; timer alert button is visible
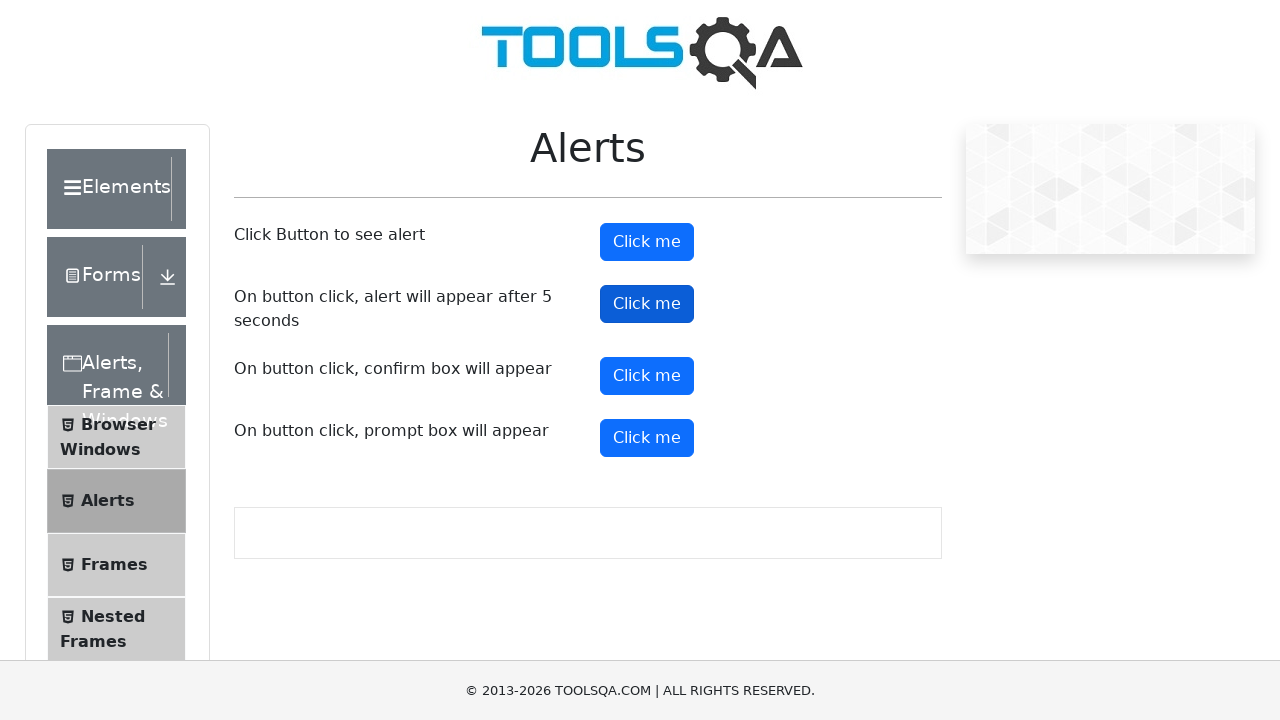

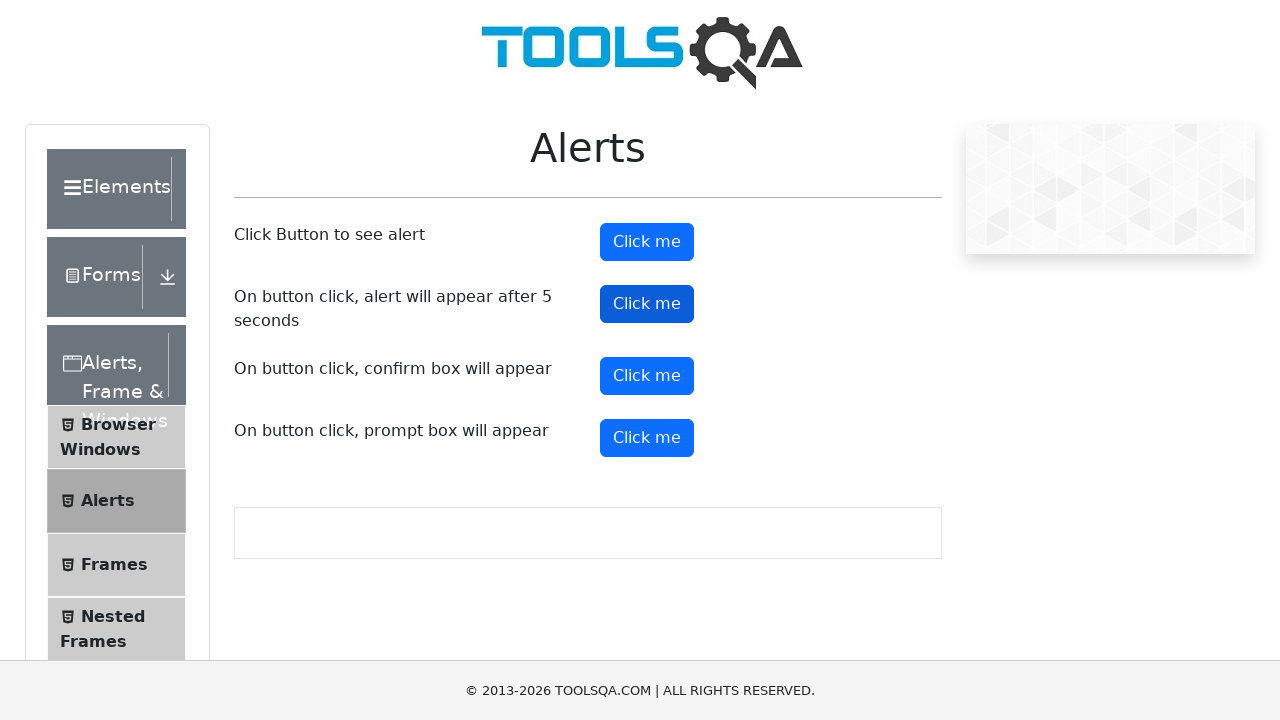